Tests navigation to podcast page on Spanish site by clicking the Podcast link in navigation

Starting URL: https://english-creative.com/es/

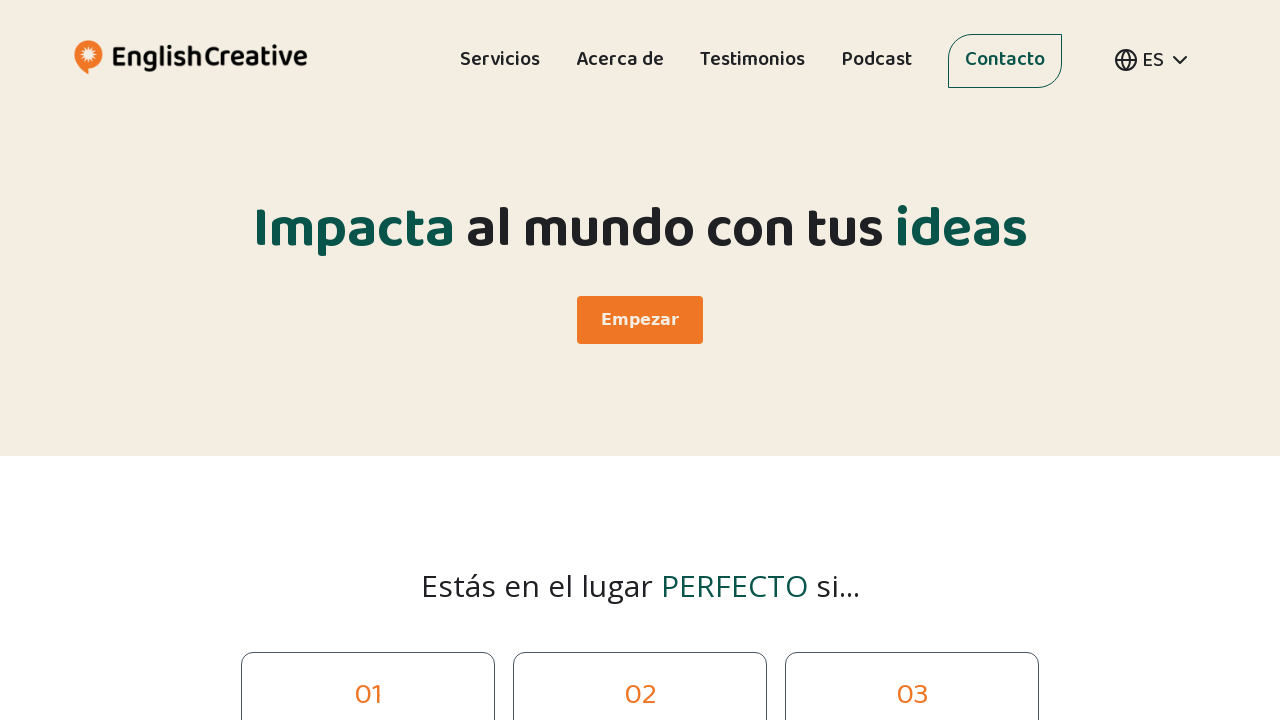

Clicked Podcast link in navigation menu at (876, 64) on internal:role=navigation >> internal:role=link[name="Podcast"i]
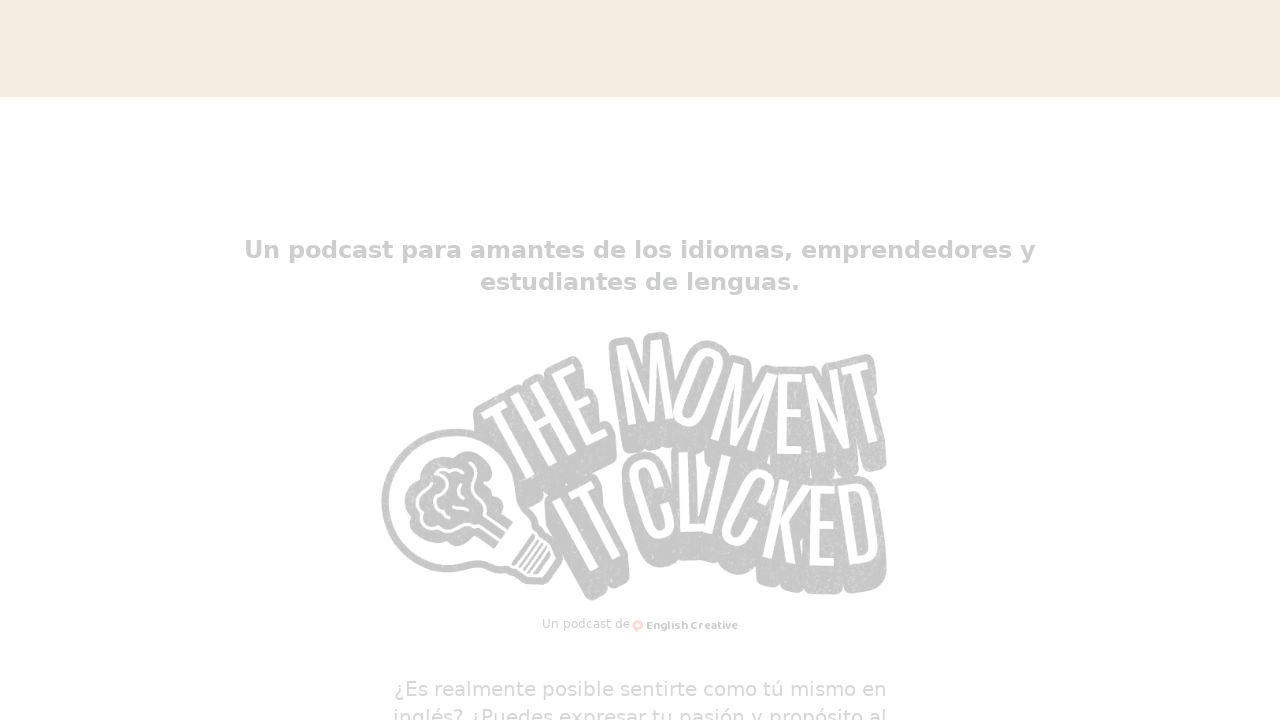

Spanish podcast page loaded successfully
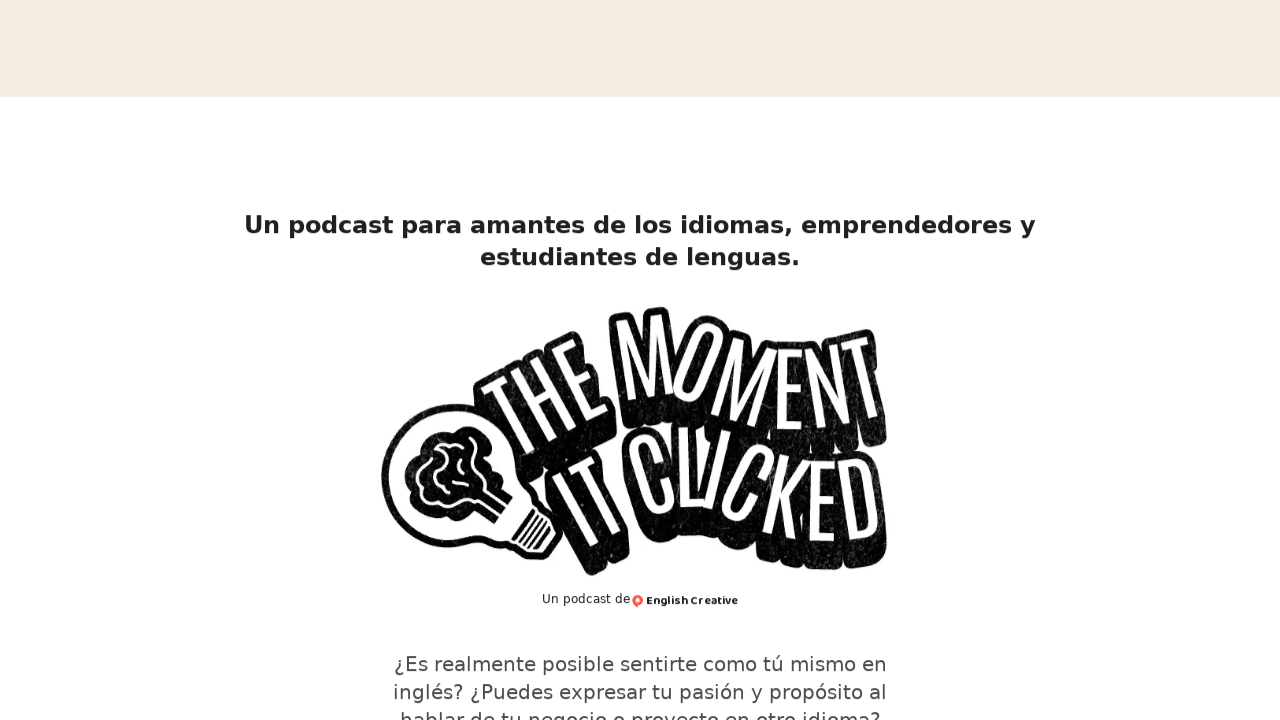

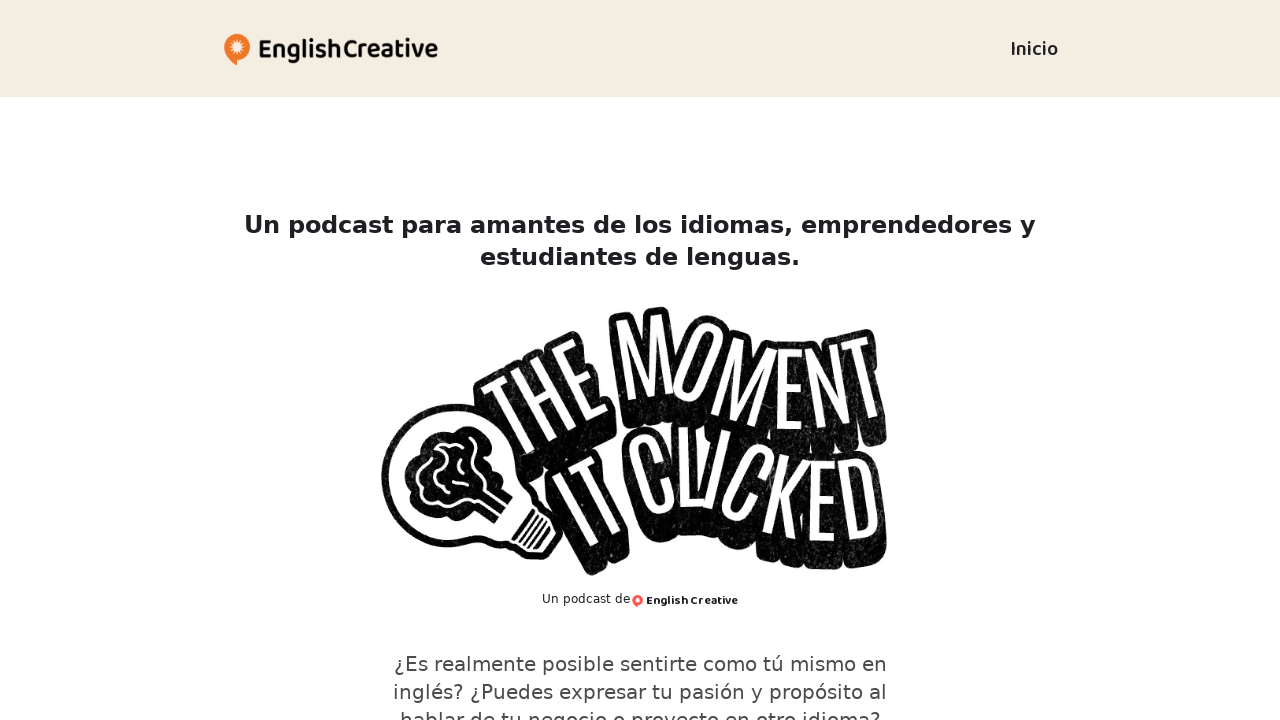